Tests adding a new record by filling all required fields and submitting the form

Starting URL: https://demoqa.com/webtables

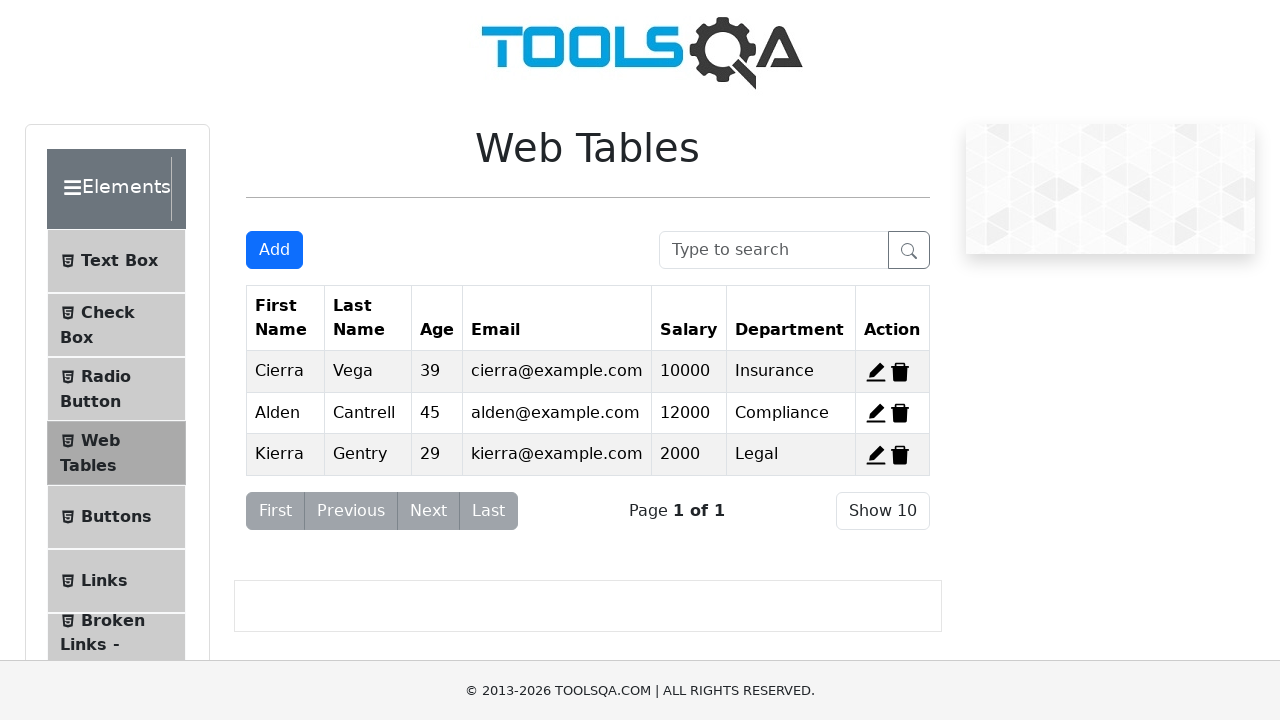

Clicked 'Add New Record' button at (274, 250) on #addNewRecordButton
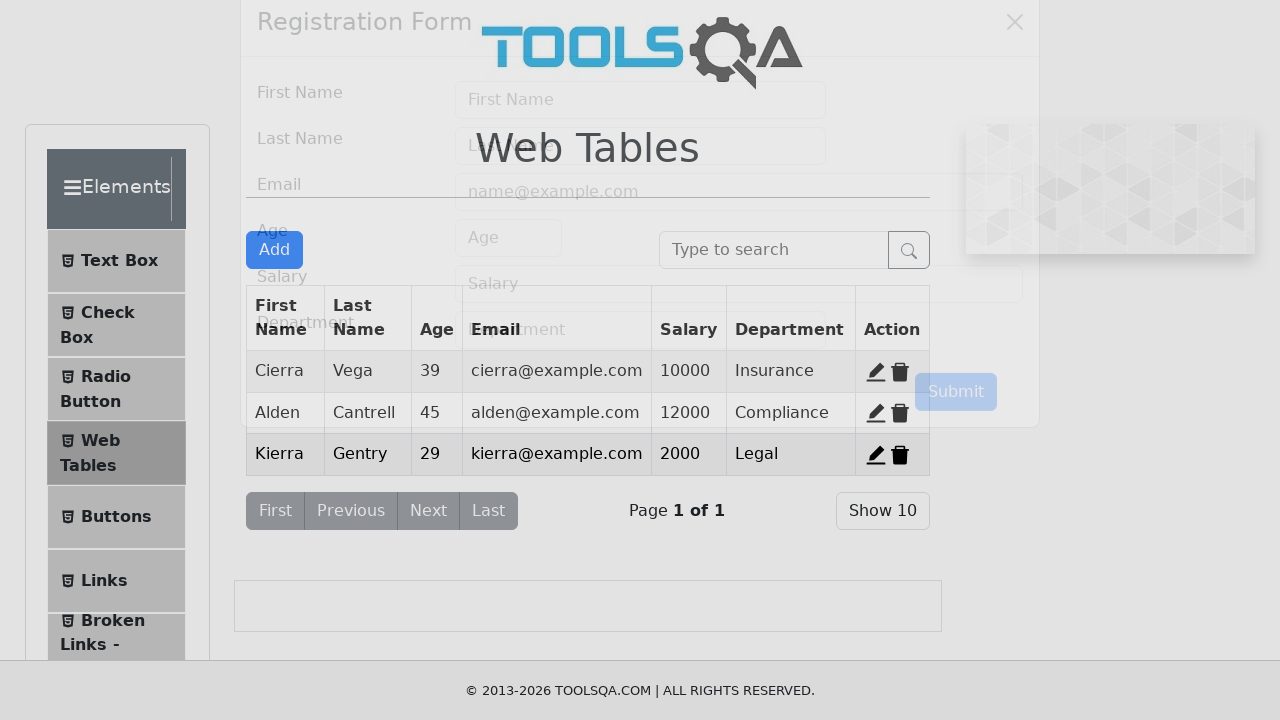

Filled firstName field with 'FirstName' on #firstName
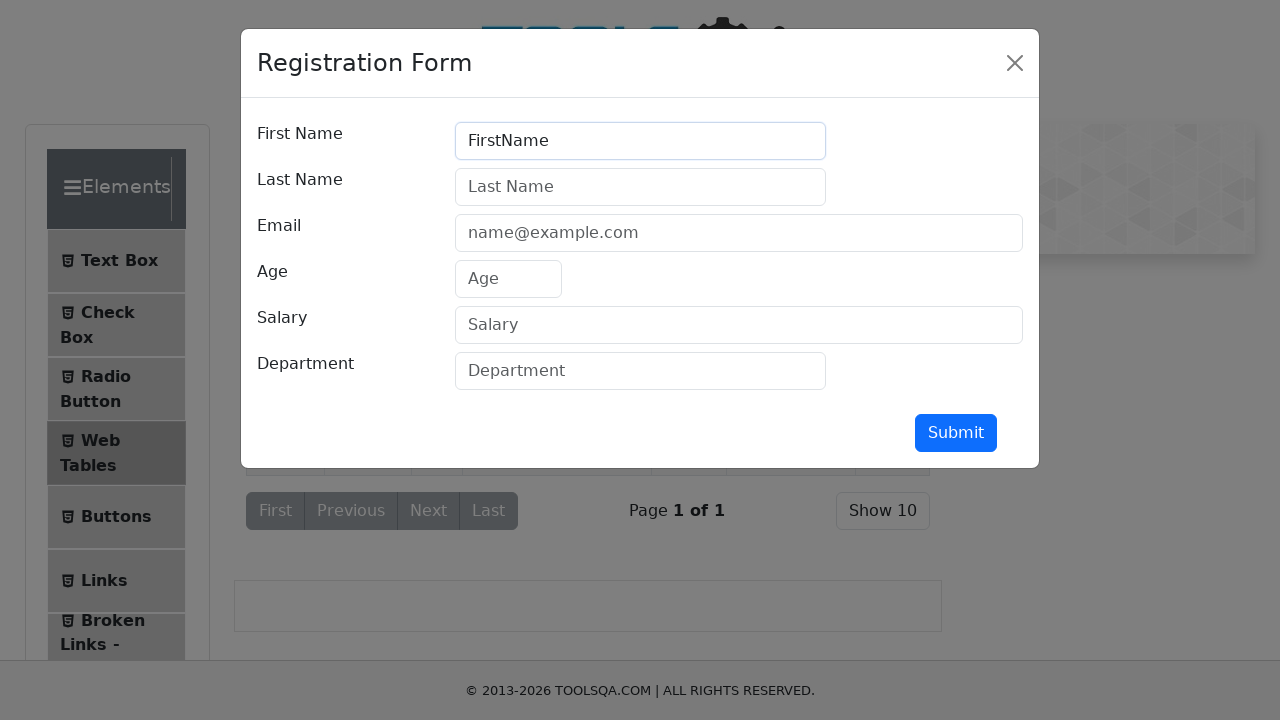

Filled lastName field with 'LastName' on #lastName
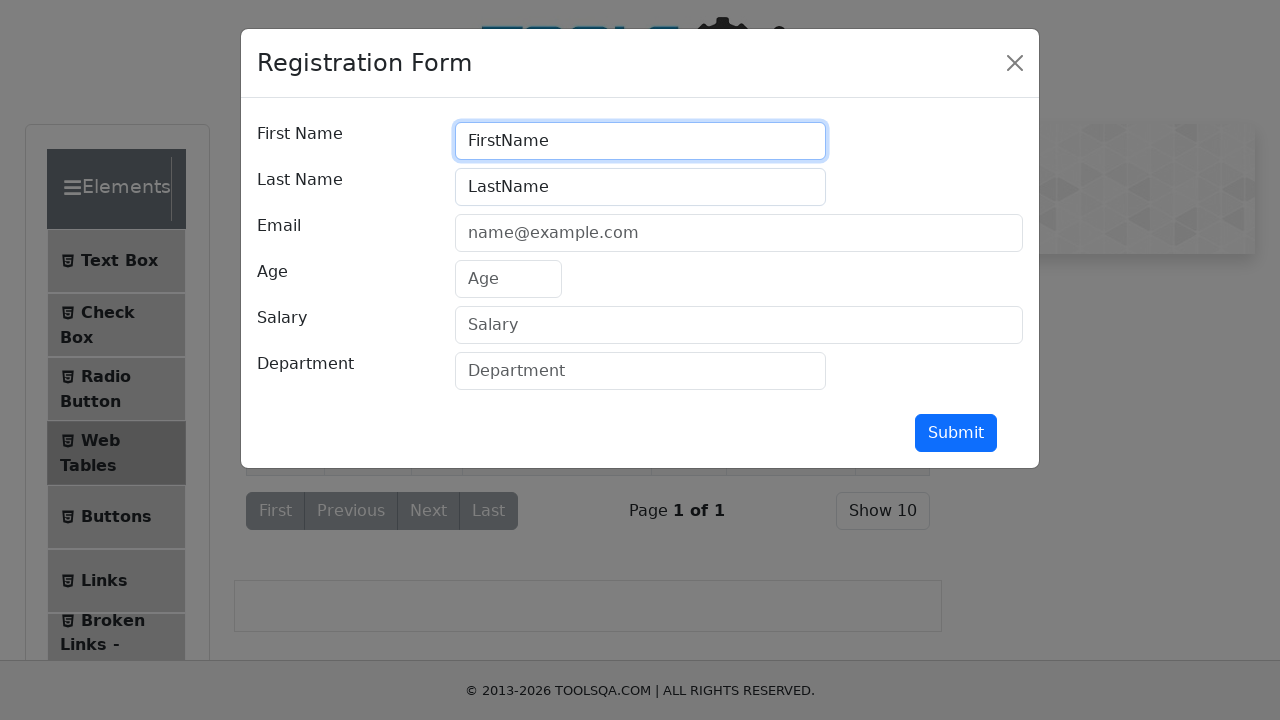

Filled userEmail field with 'valid@valid.com' on #userEmail
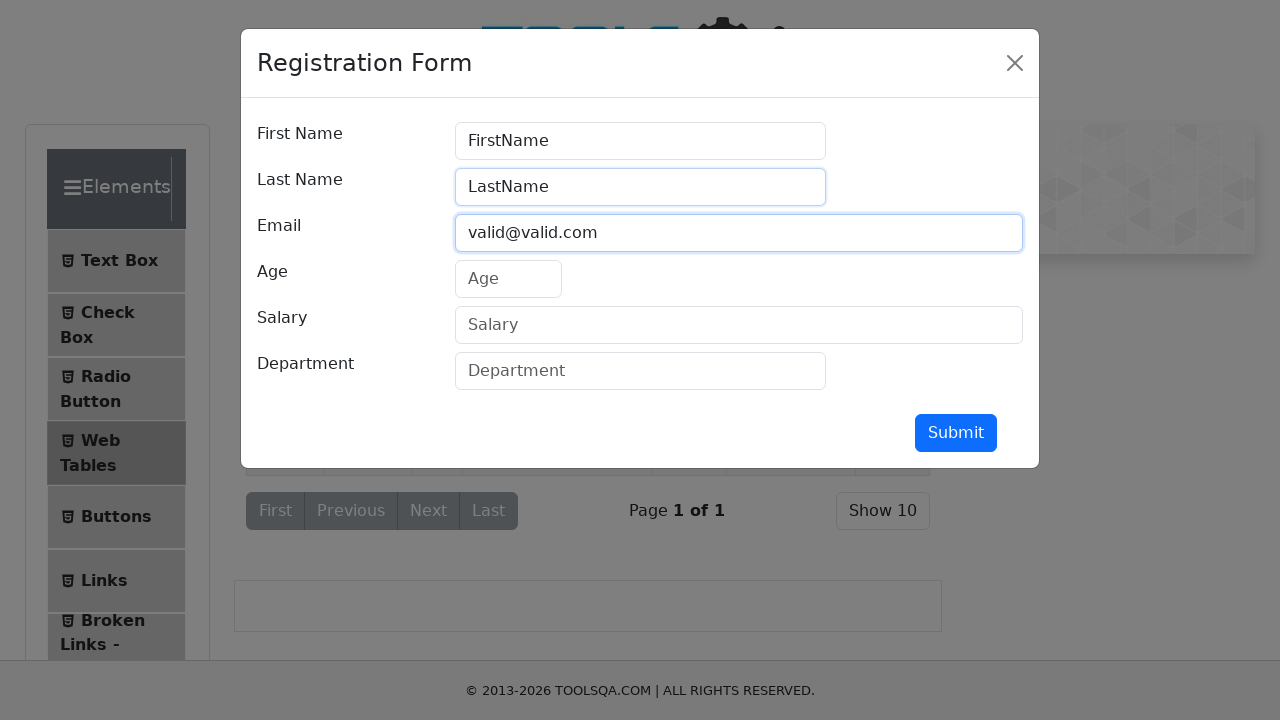

Filled age field with '44' on #age
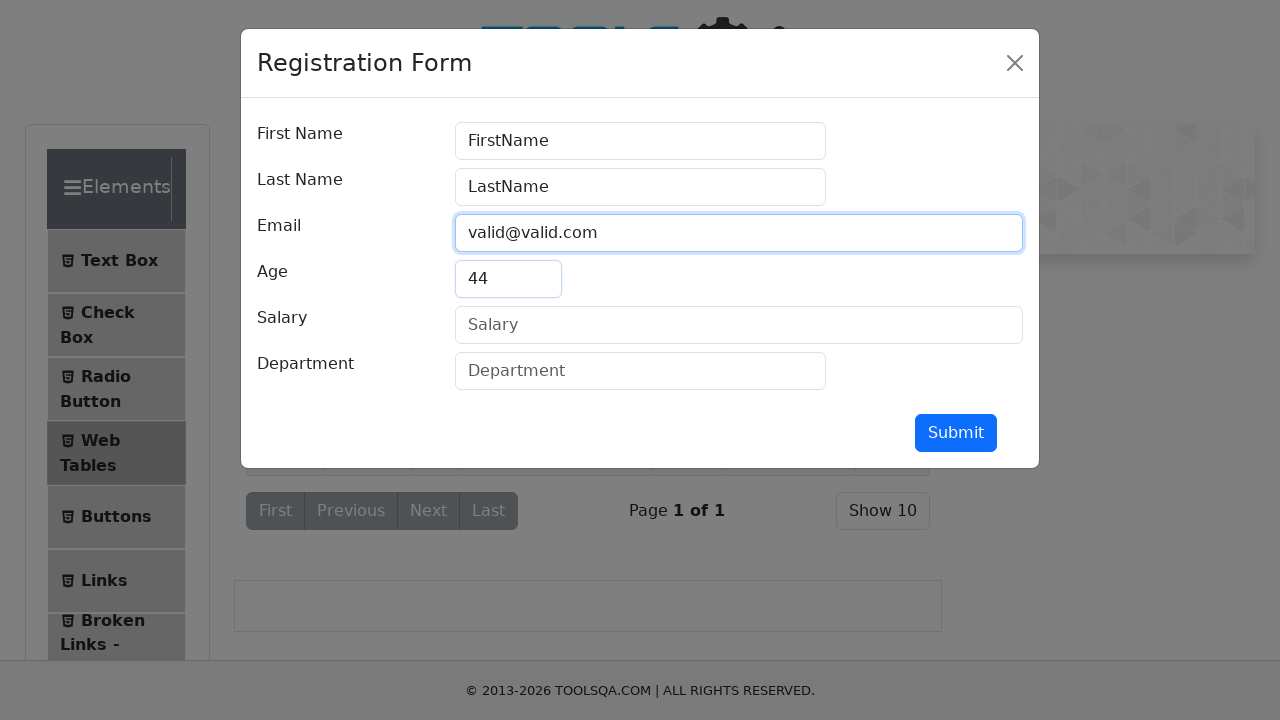

Filled salary field with '44000' on #salary
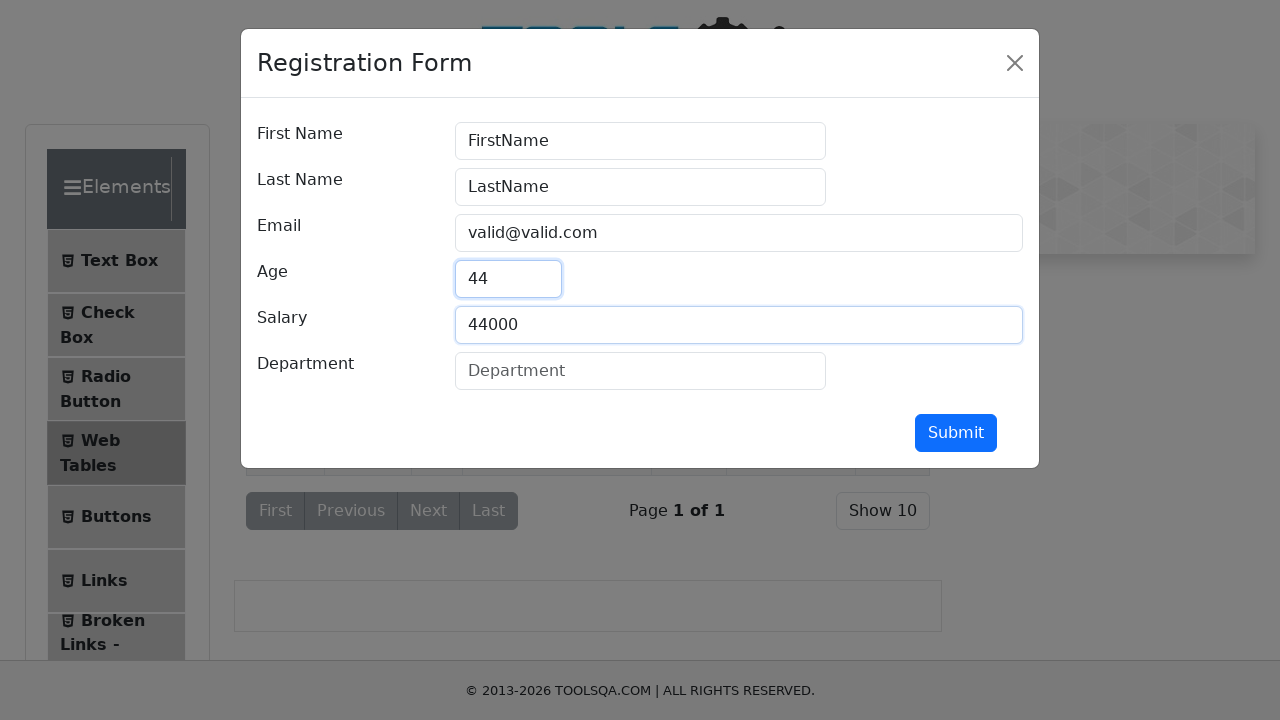

Filled department field with 'Insurance' on #department
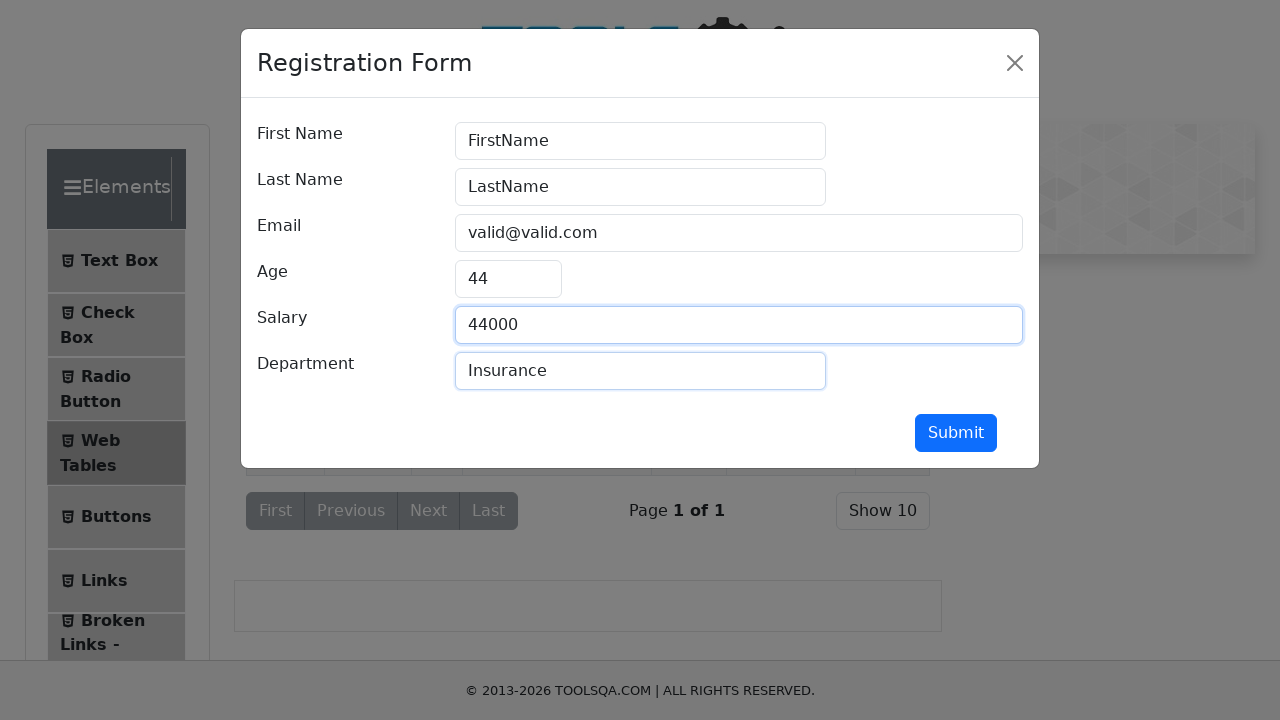

Scrolled submit button into view
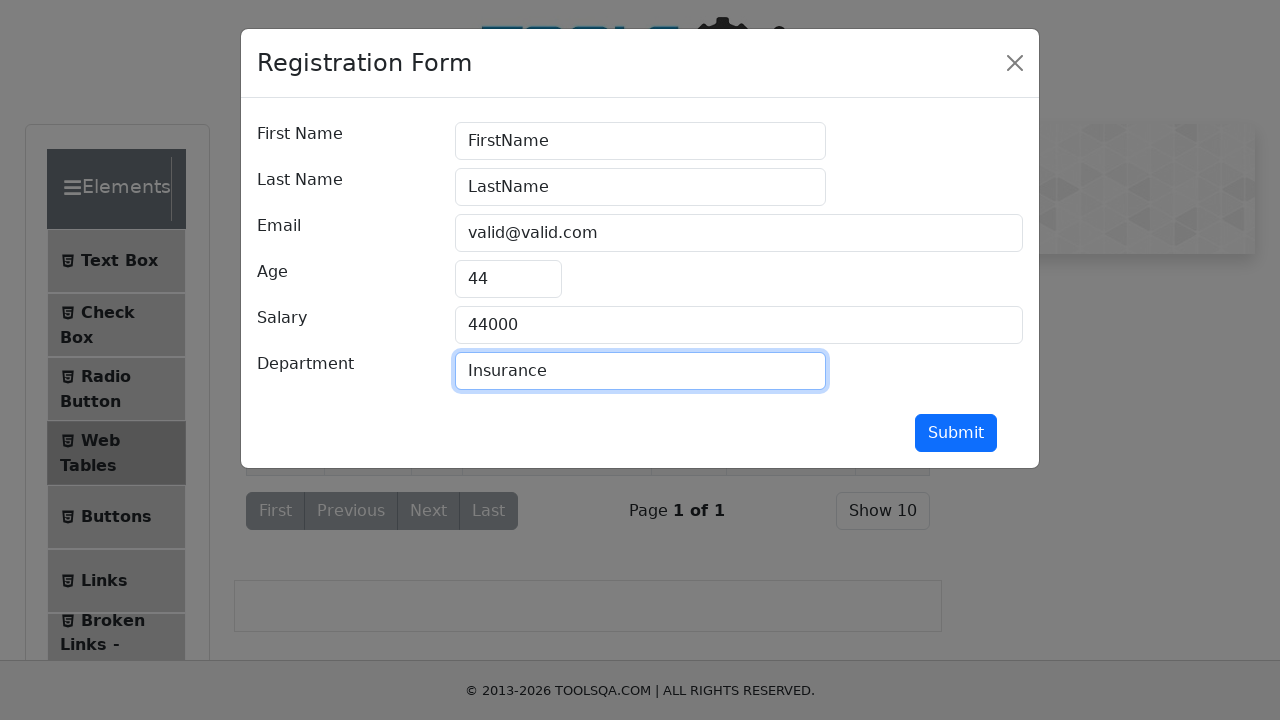

Clicked submit button to add new record at (956, 433) on #submit
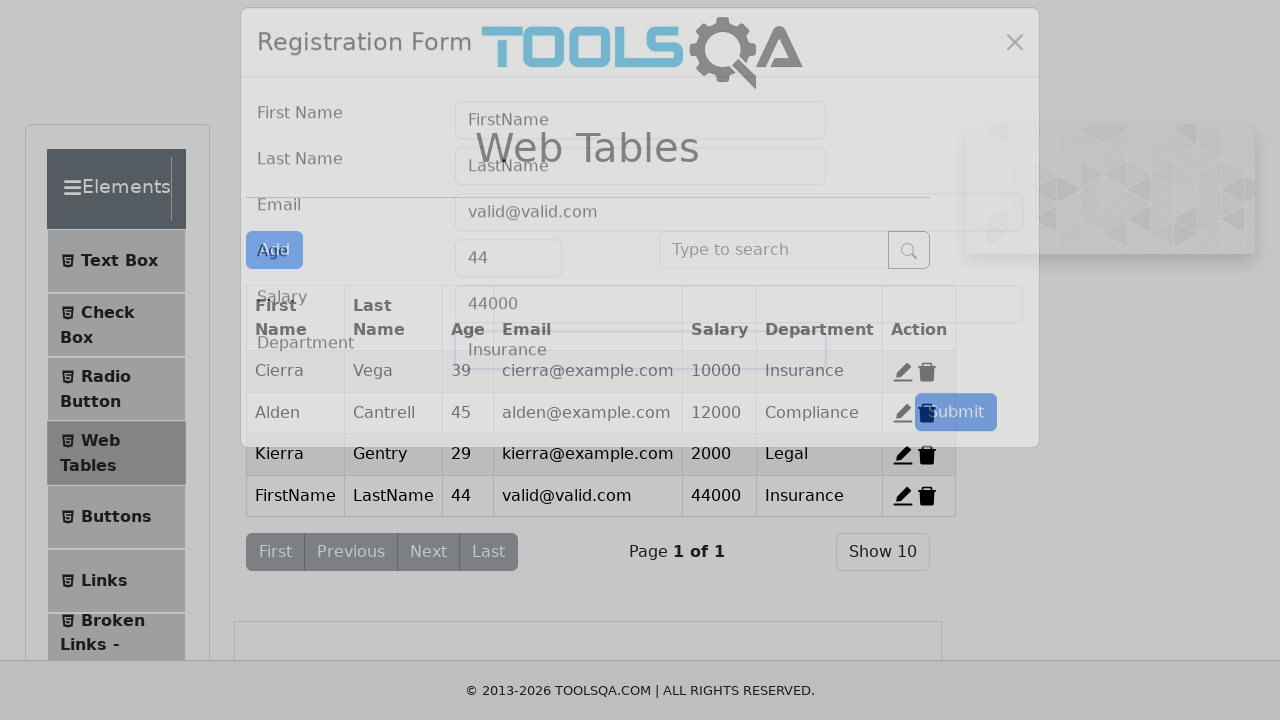

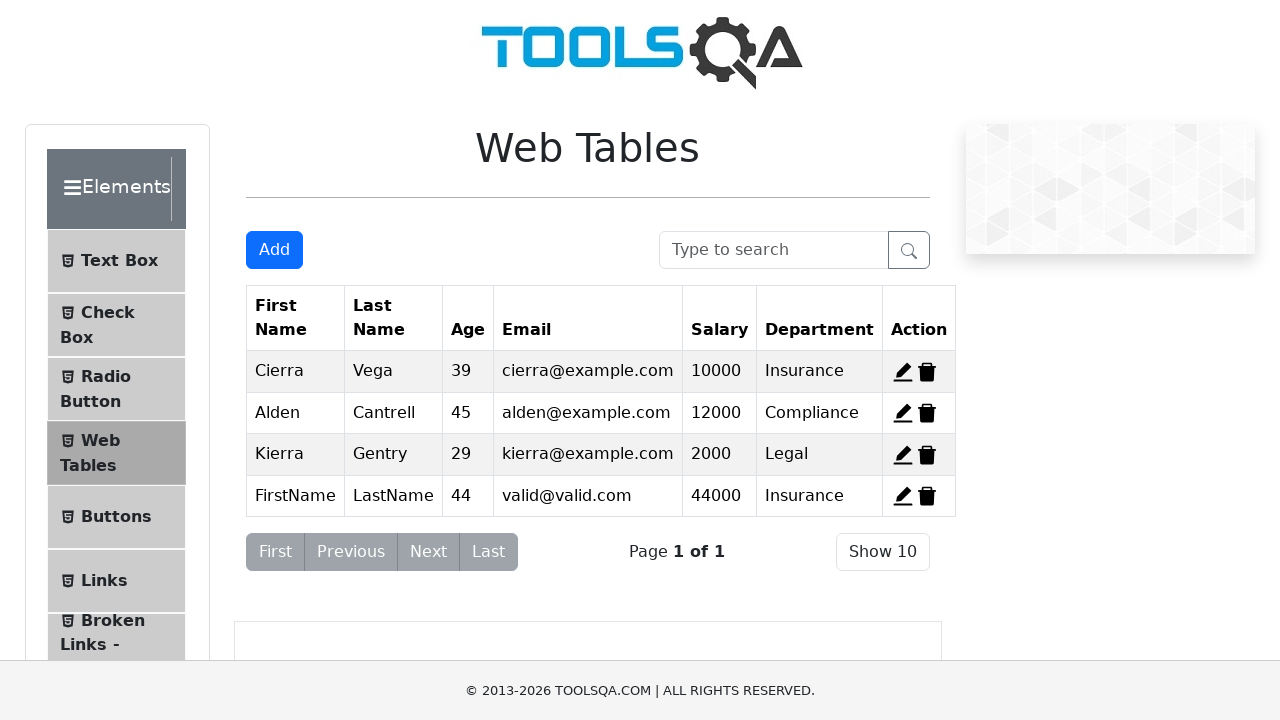